Tests selecting a day of the week by clicking a dropdown button and choosing "Miércoles" (Wednesday)

Starting URL: https://thefreerangetester.github.io/sandbox-automation-testing/

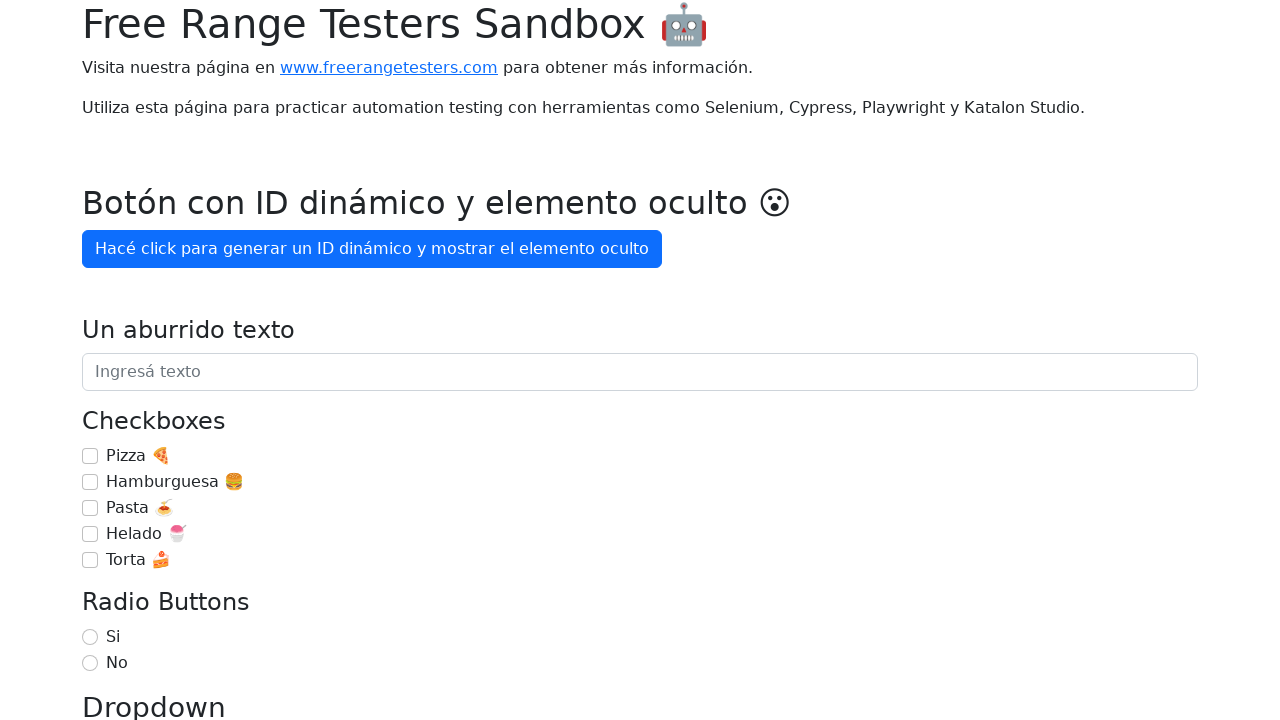

Clicked on 'Día de la semana' dropdown button at (171, 360) on internal:role=button[name="Día de la semana"i]
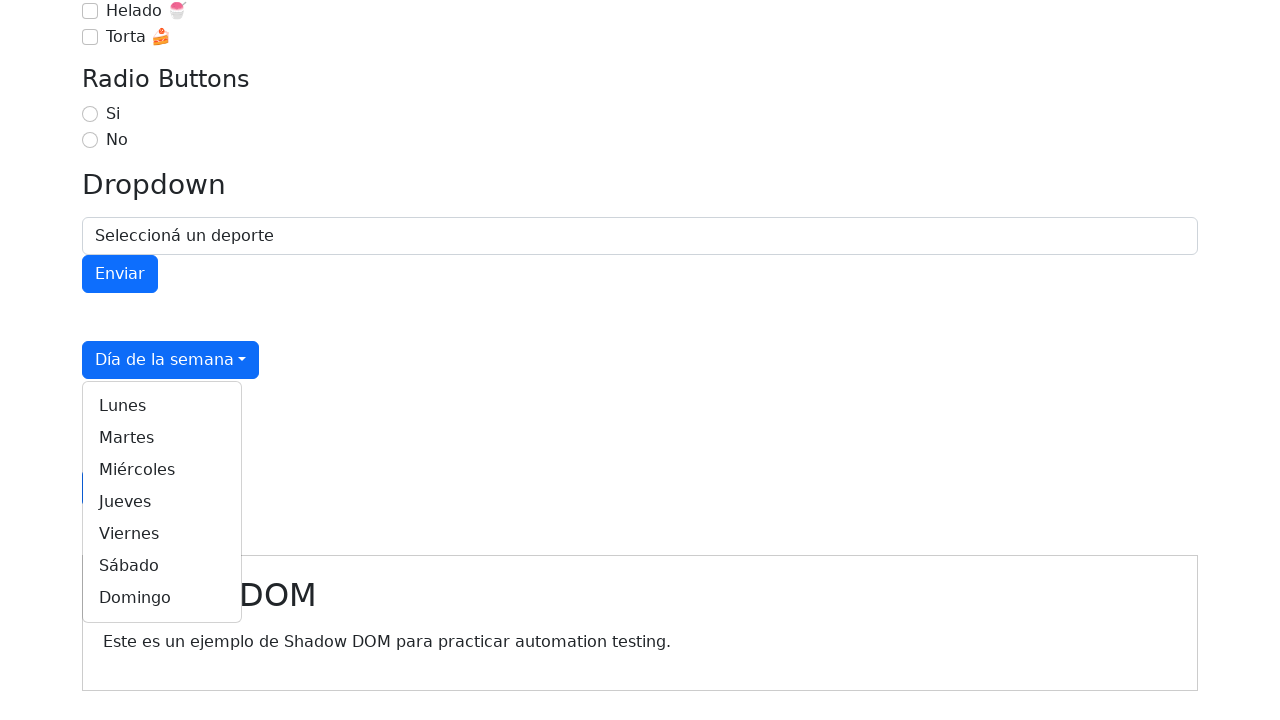

Selected 'Miércoles' (Wednesday) from the dropdown menu at (162, 470) on internal:role=link[name="Miércoles"i]
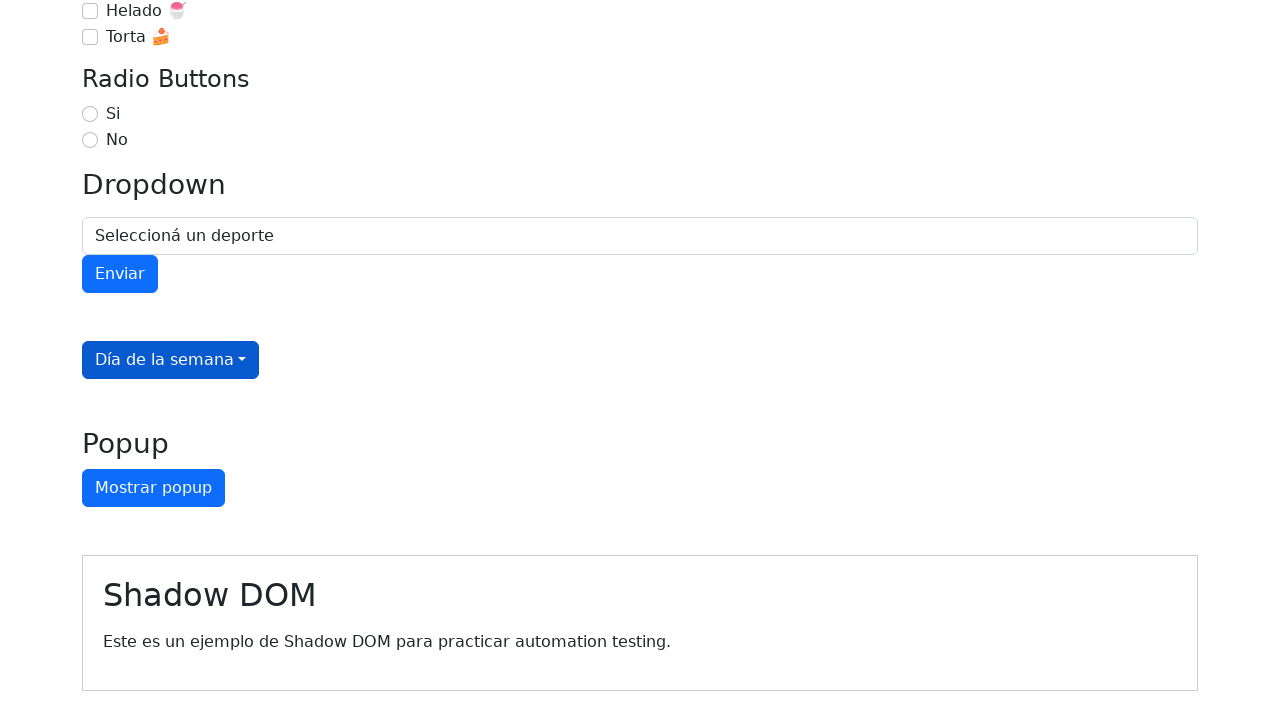

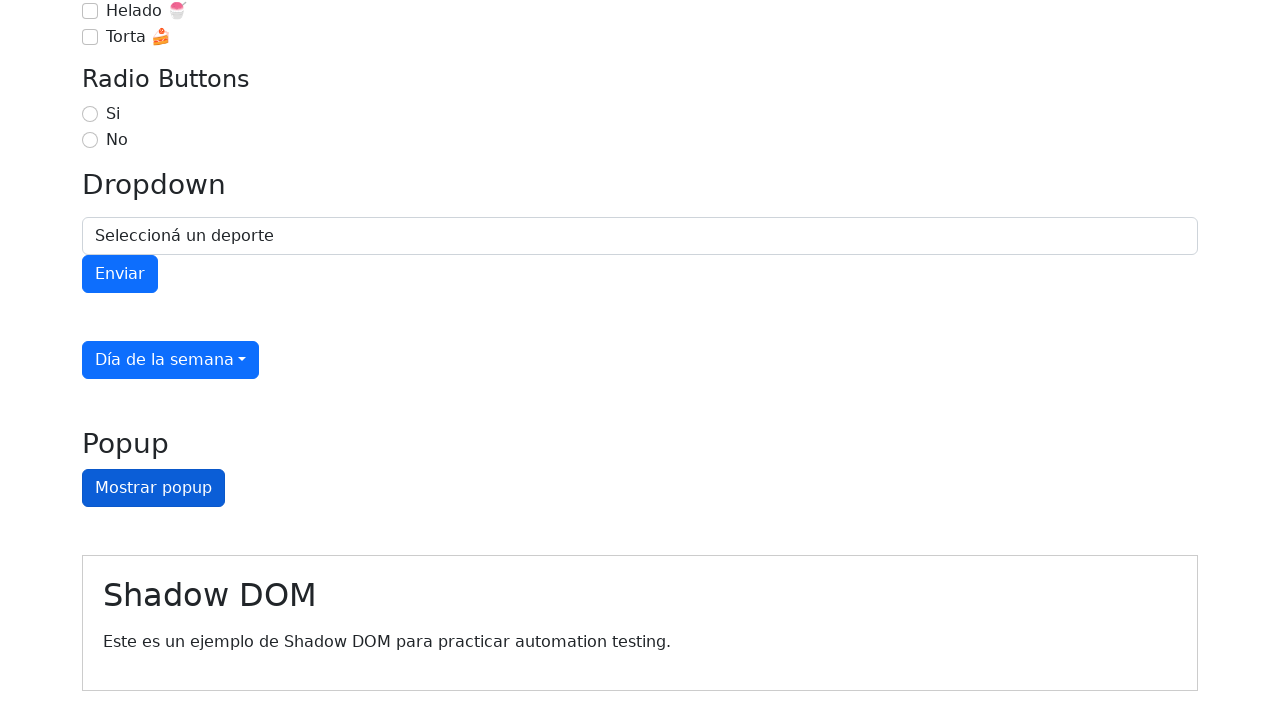